Tests JavaScript alert handling by clicking the first button to trigger an alert, accepting it, and verifying the result message

Starting URL: https://testcenter.techproeducation.com/index.php?page=javascript-alerts

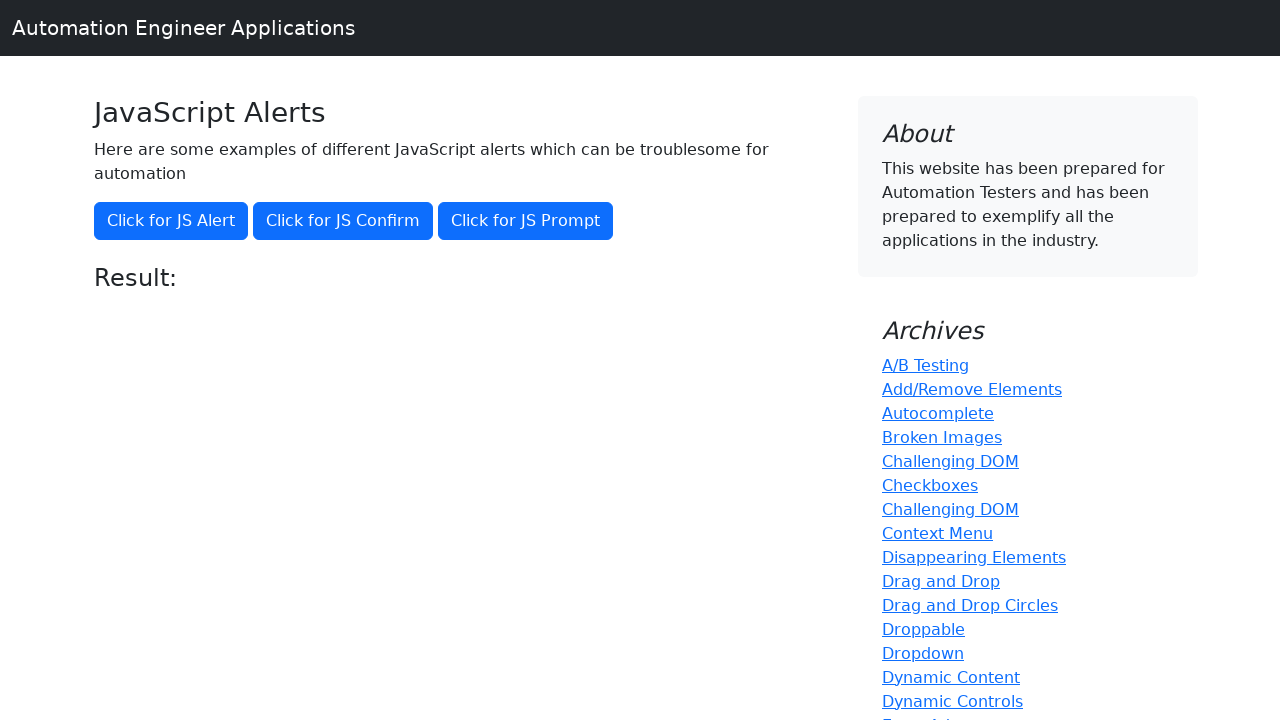

Clicked the 'Click for JS Alert' button to trigger JavaScript alert at (171, 221) on xpath=//button[text()='Click for JS Alert']
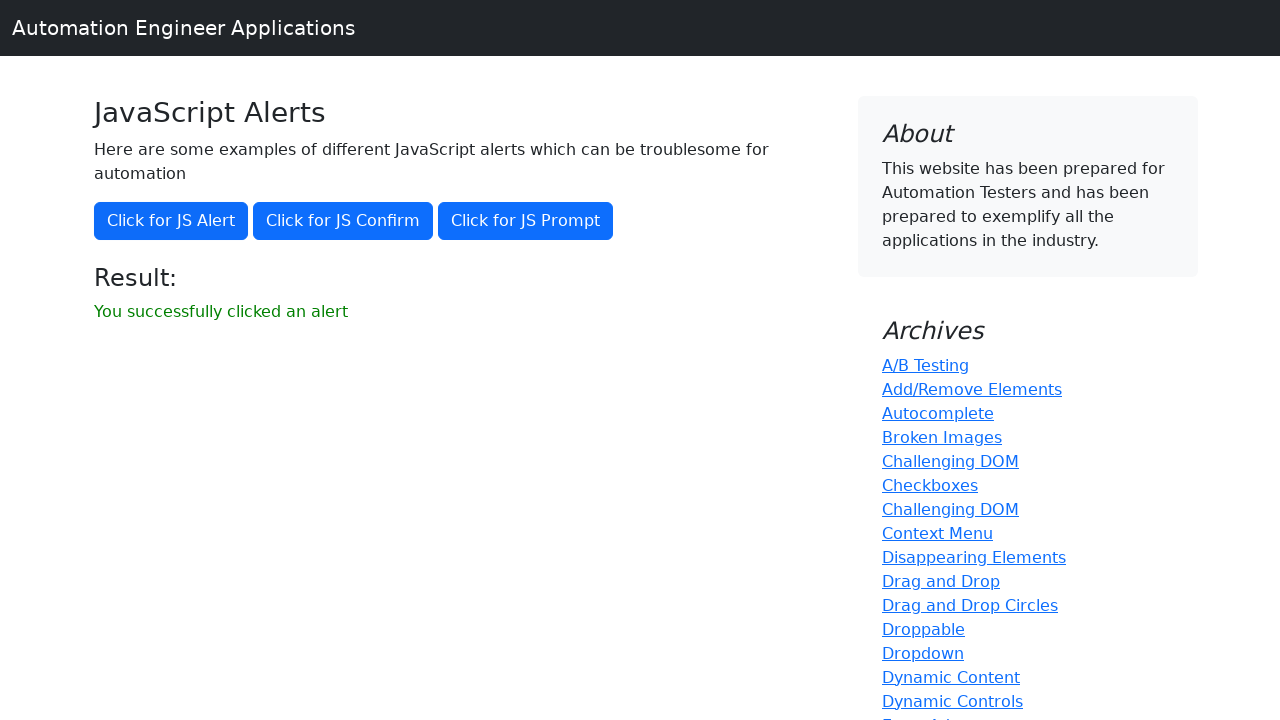

Set up dialog handler to accept alerts
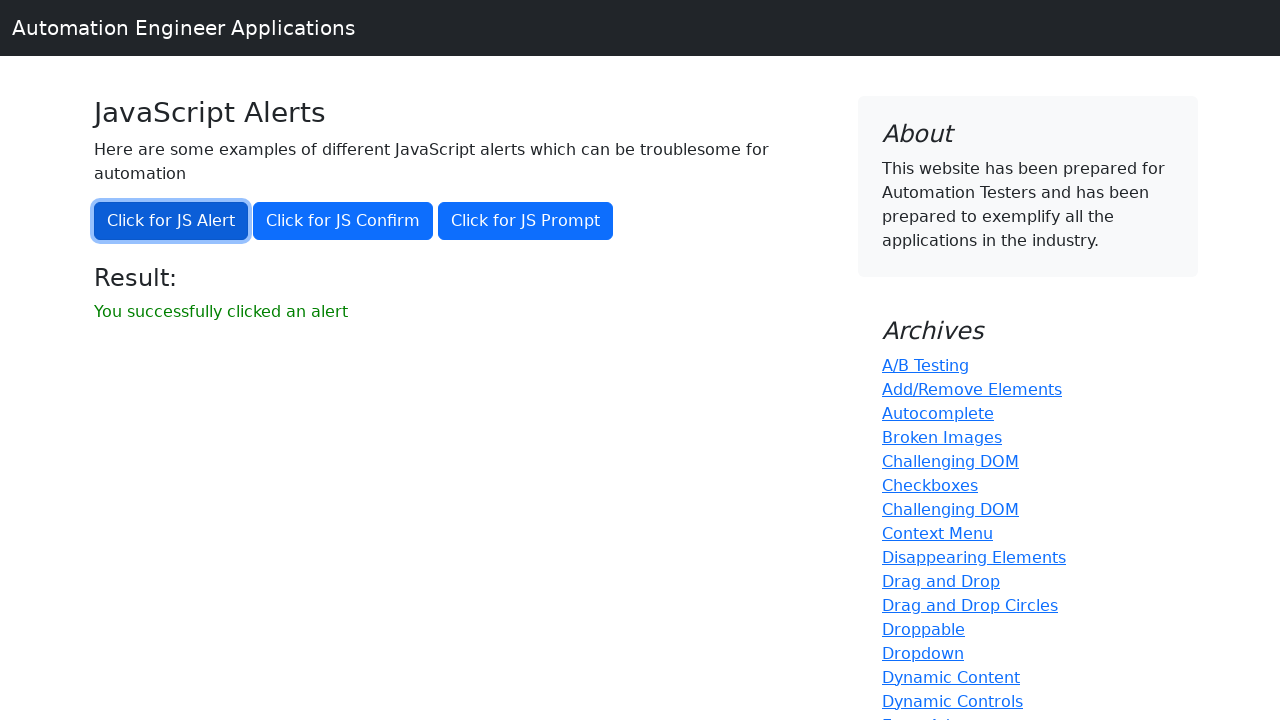

Located the result message element
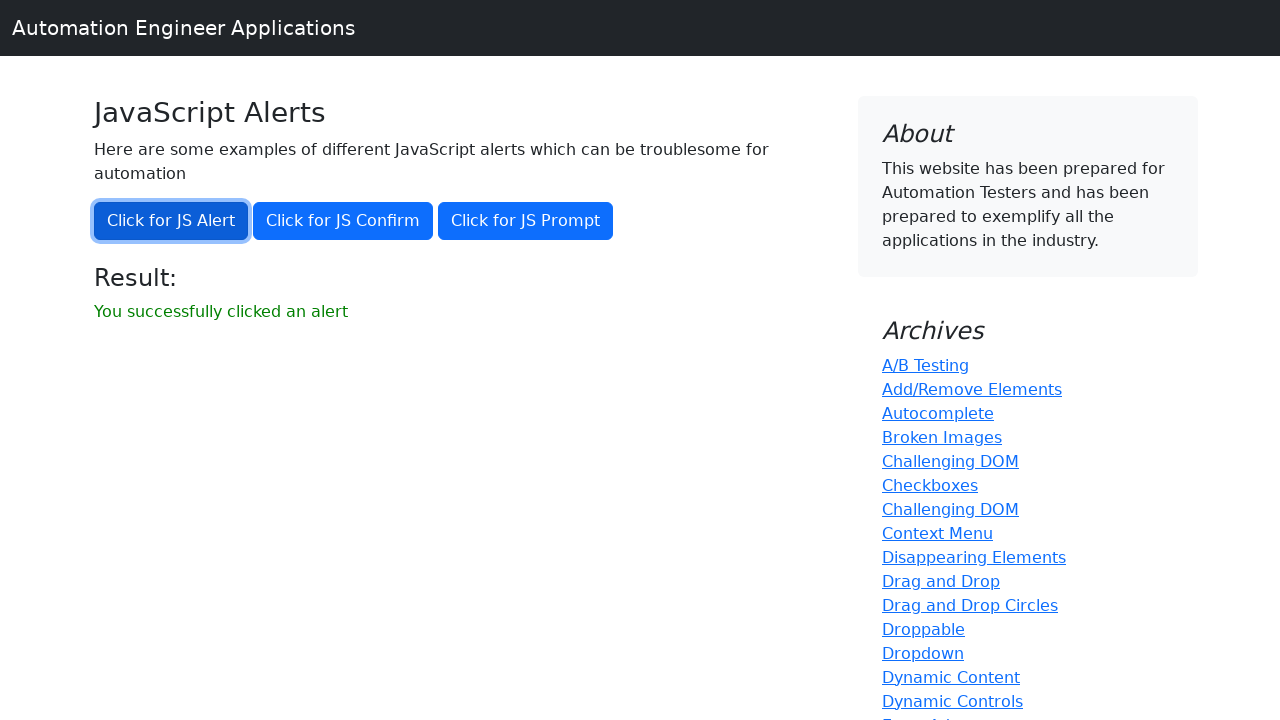

Verified result message displays 'You successfully clicked an alert'
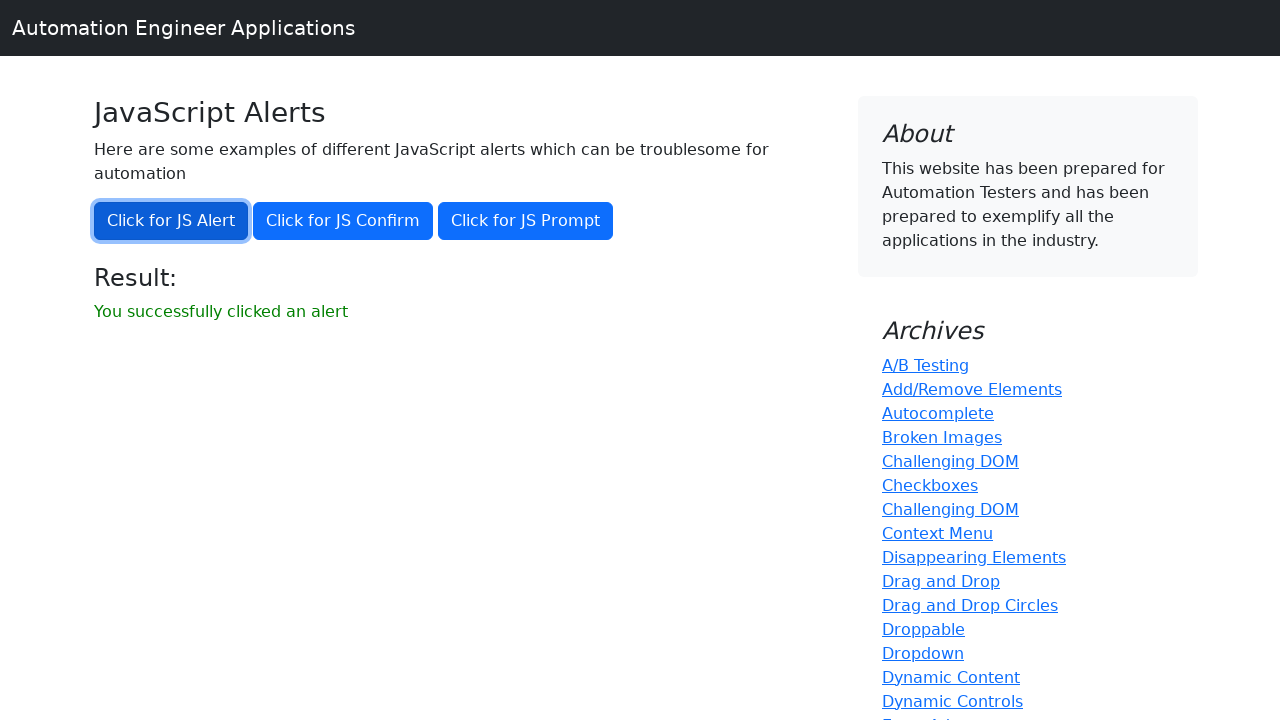

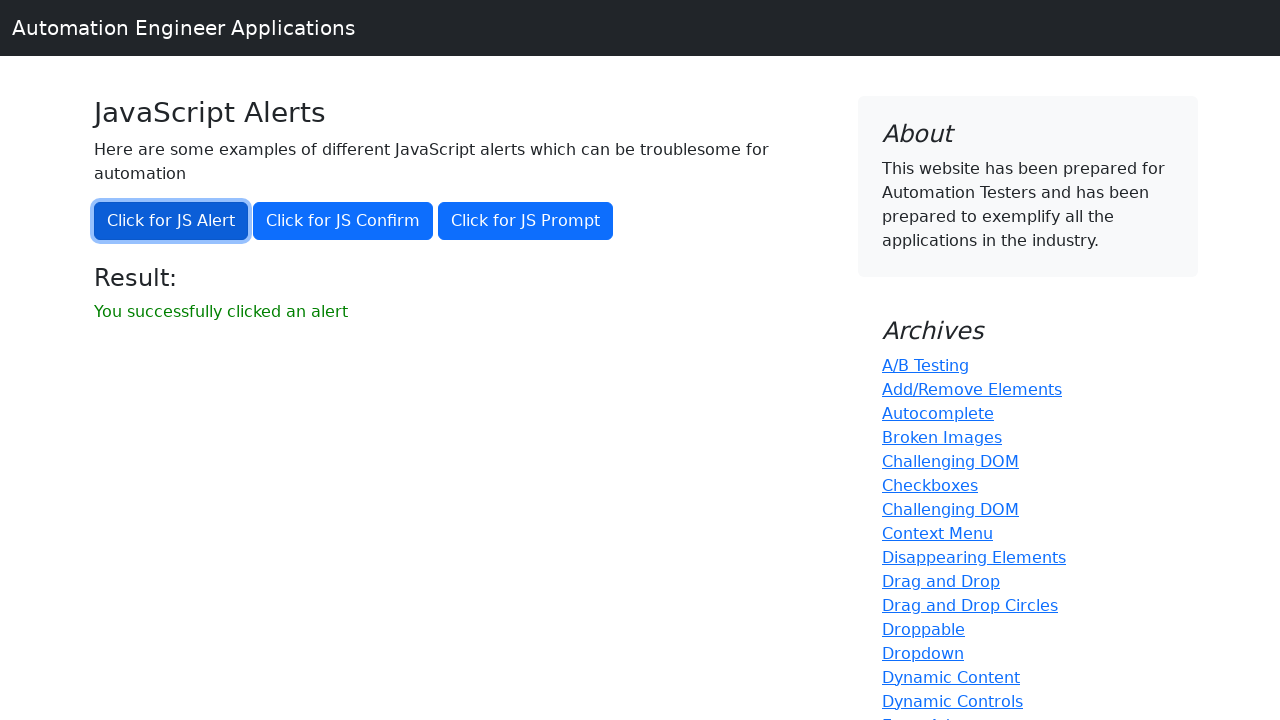